Tests the text box form functionality on demoqa.com by clicking on Elements section, navigating to Text Box, filling in name, email, current address, and permanent address fields, then submitting the form and verifying the entered details are displayed.

Starting URL: https://demoqa.com/

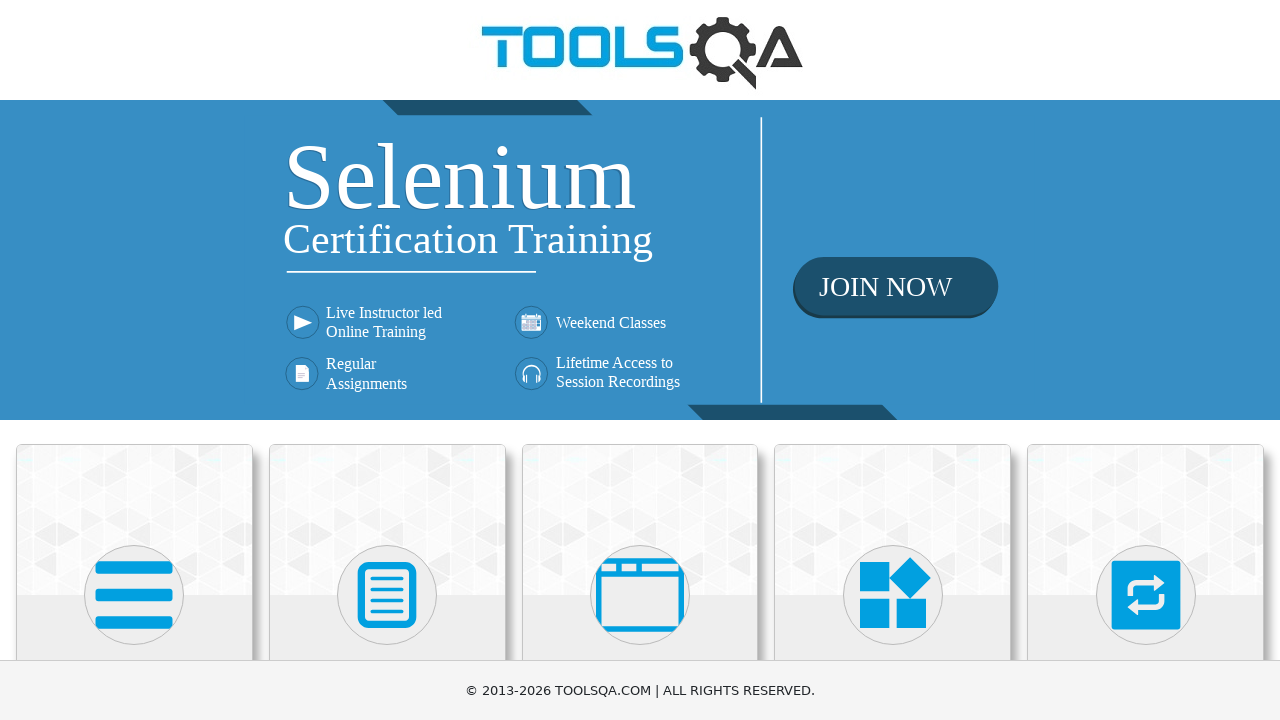

Clicked on Elements section at (134, 360) on text=Elements
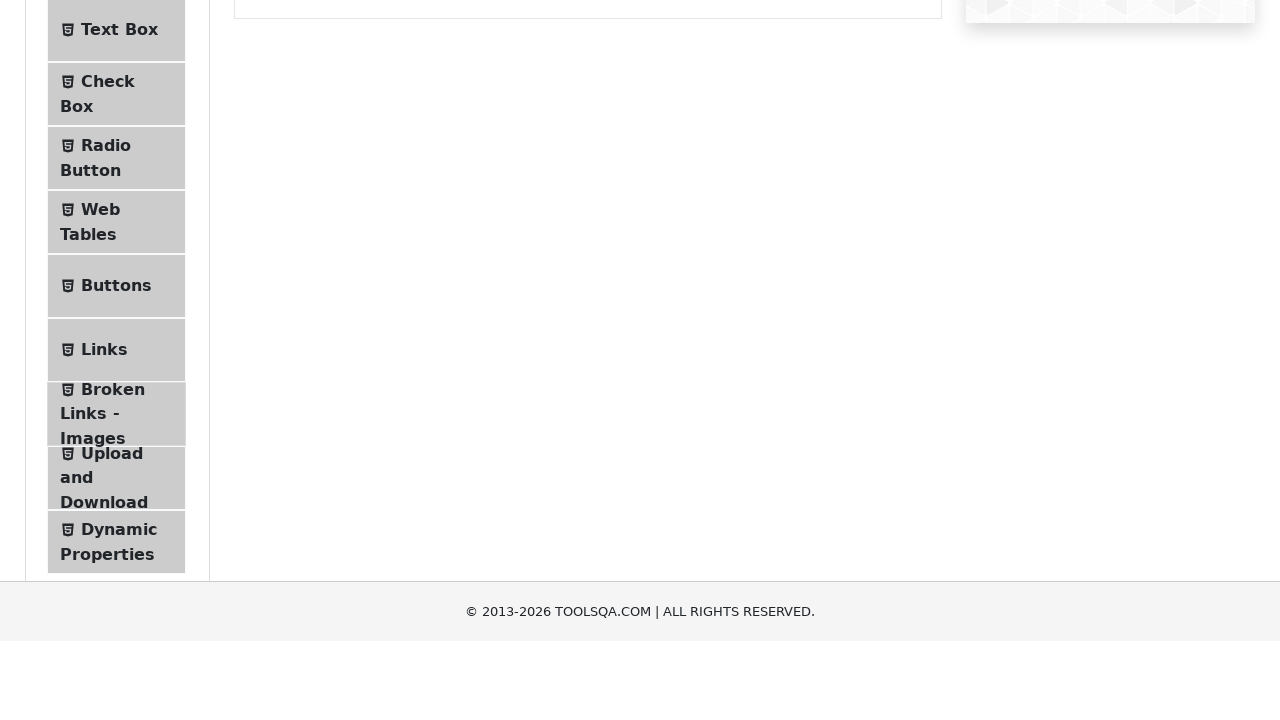

Clicked on Text Box menu item at (119, 261) on text=Text Box
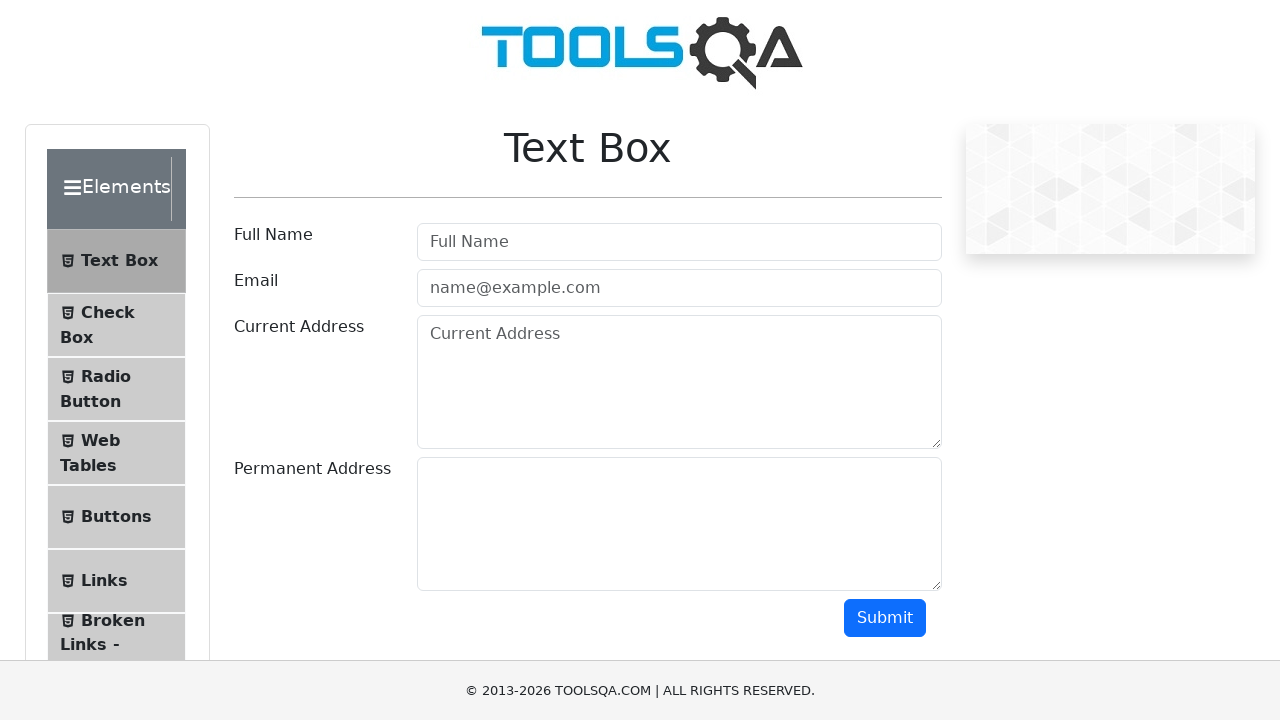

Filled name field with 'John Smith' on #userName
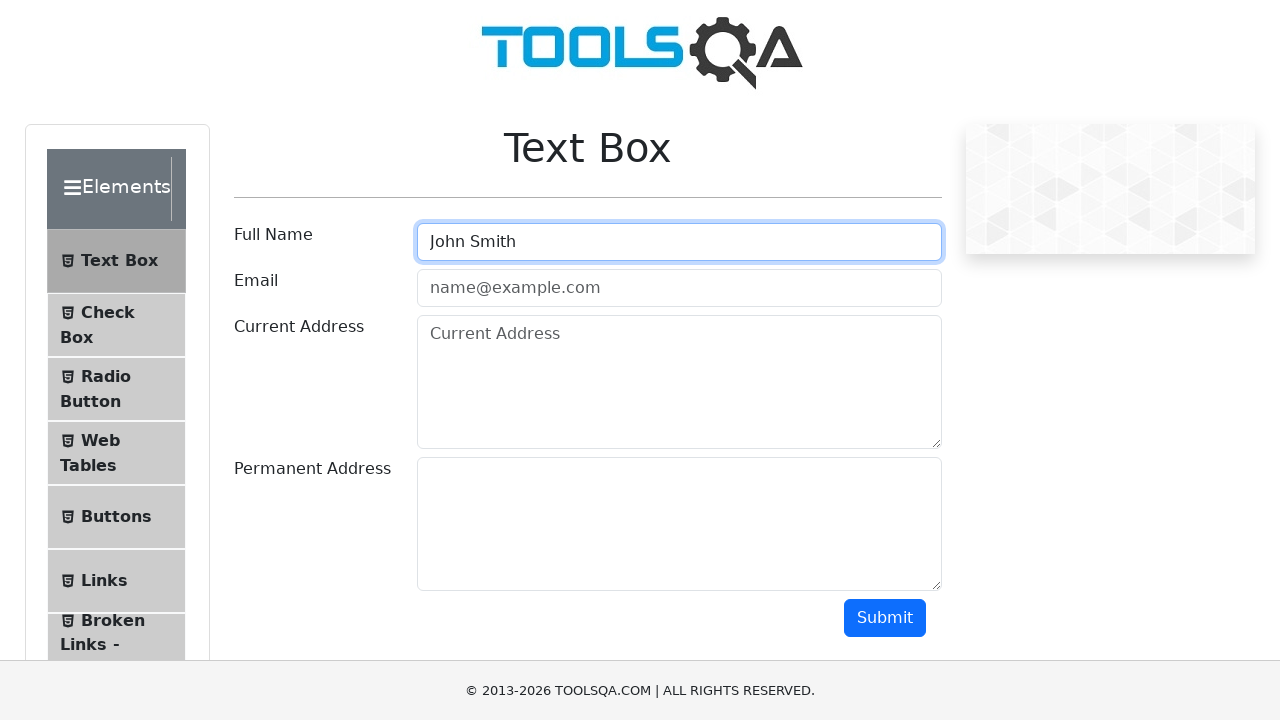

Filled email field with 'johnsmith@example.com' on #userEmail
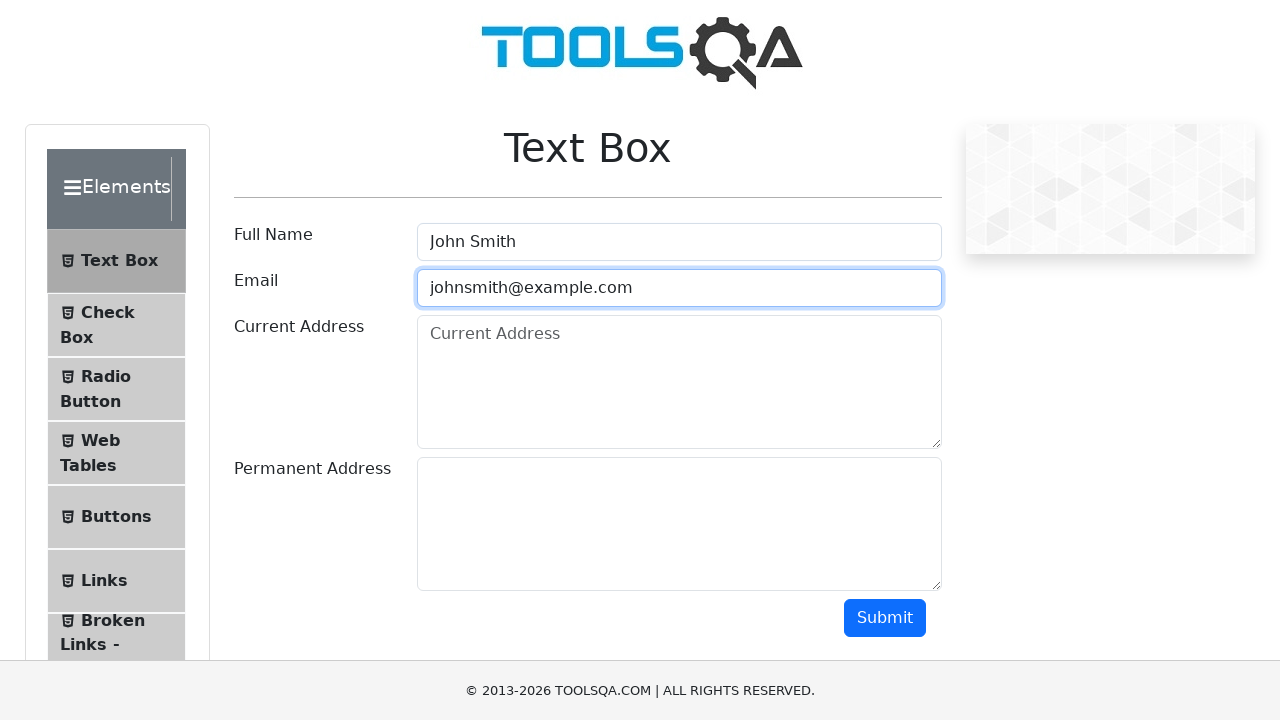

Filled current address field with '123 Main Street, New York, NY 10001' on #currentAddress
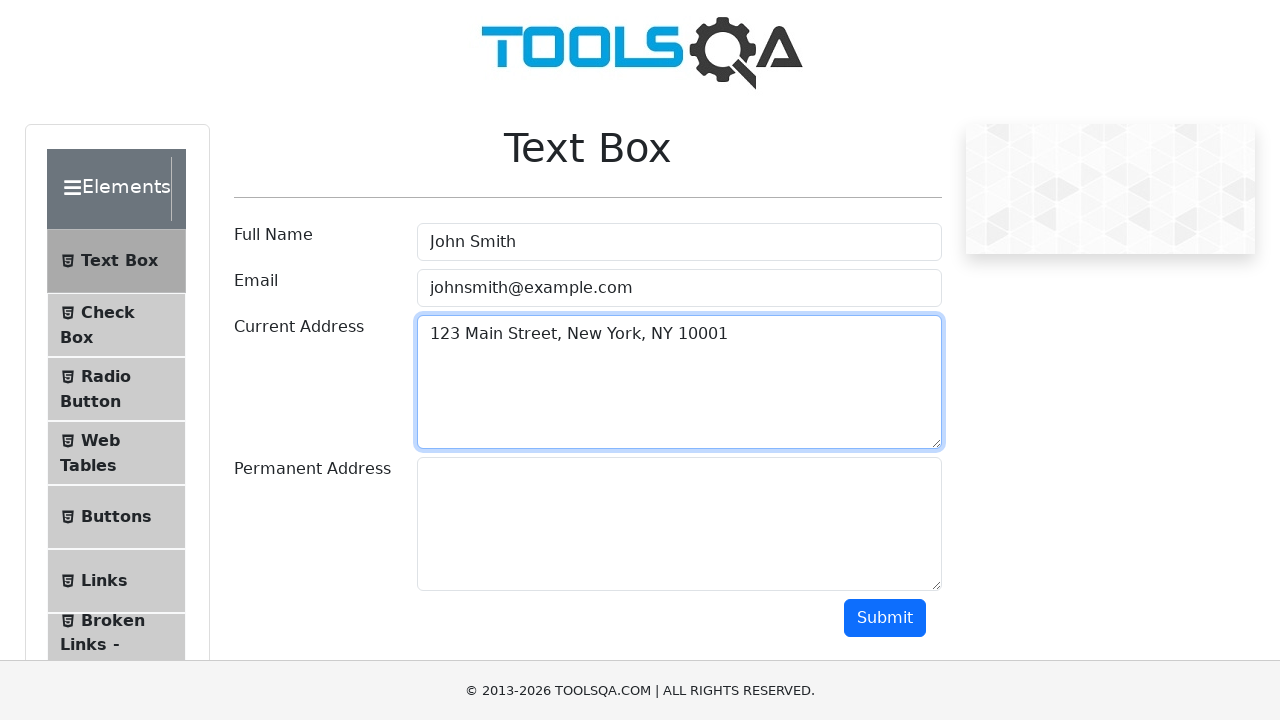

Filled permanent address field with '456 Oak Avenue, Los Angeles, CA 90001' on #permanentAddress
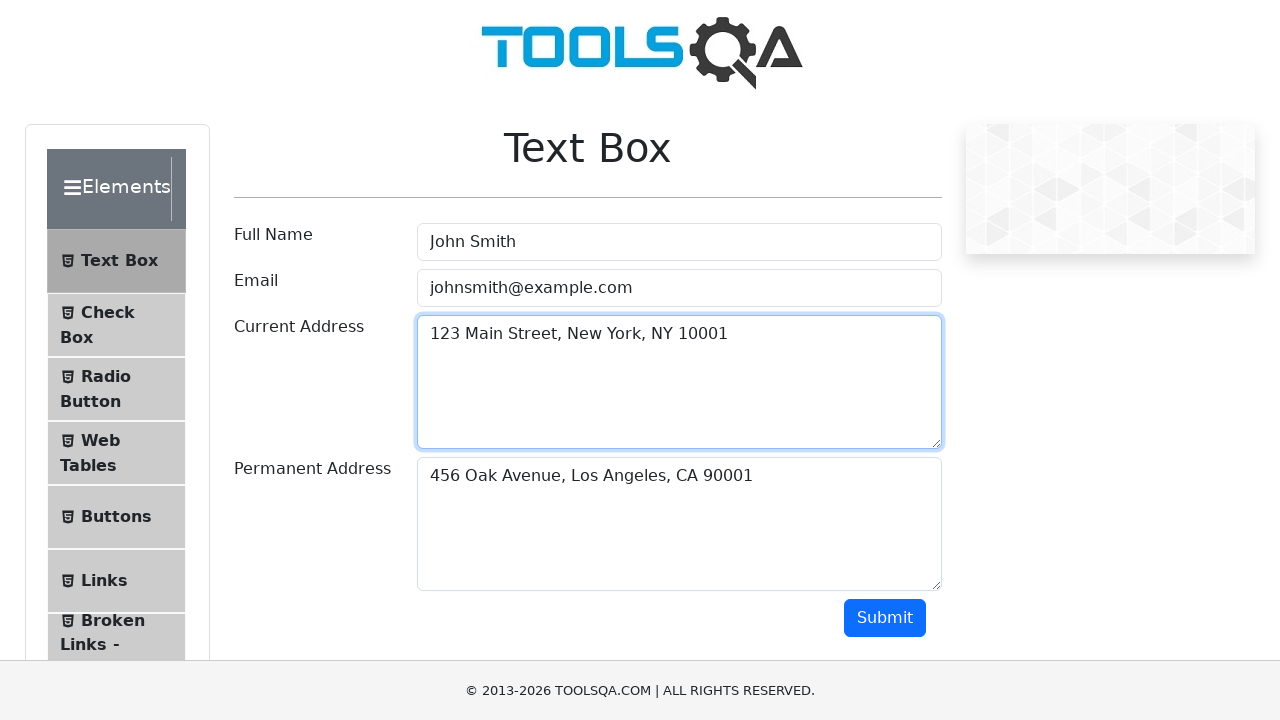

Clicked submit button to submit the form at (885, 618) on #submit
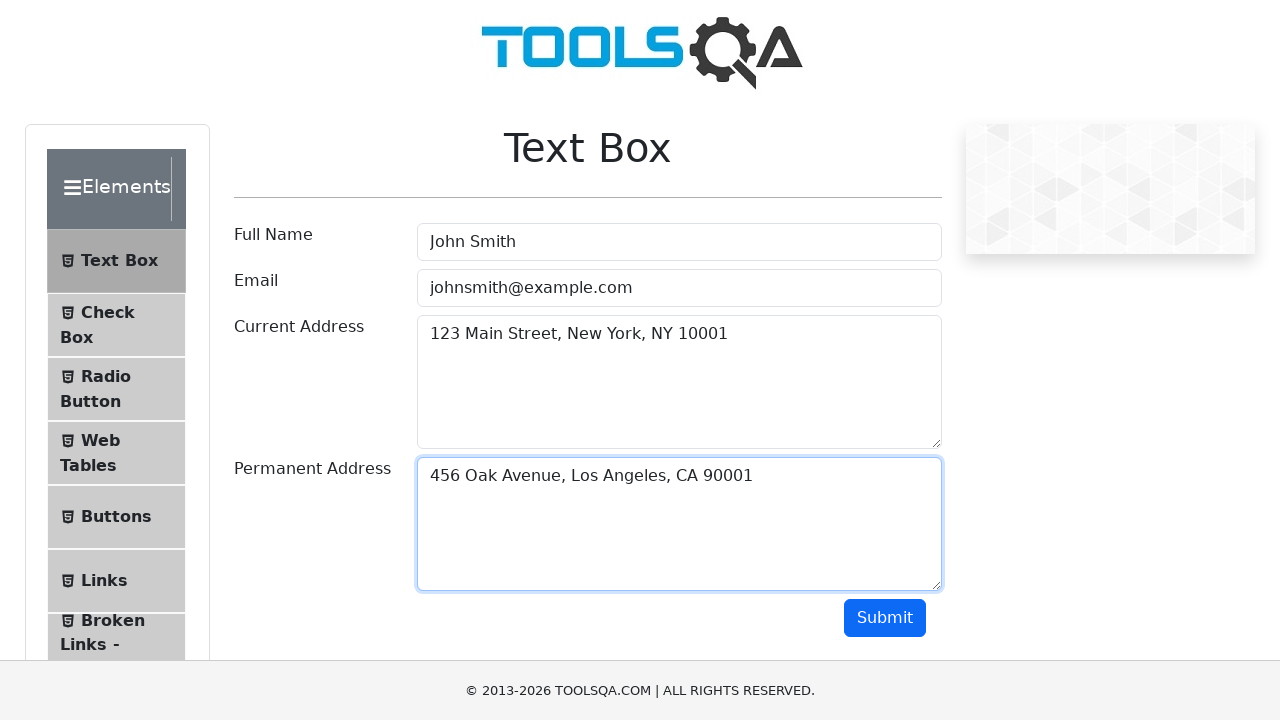

Output section loaded and verified
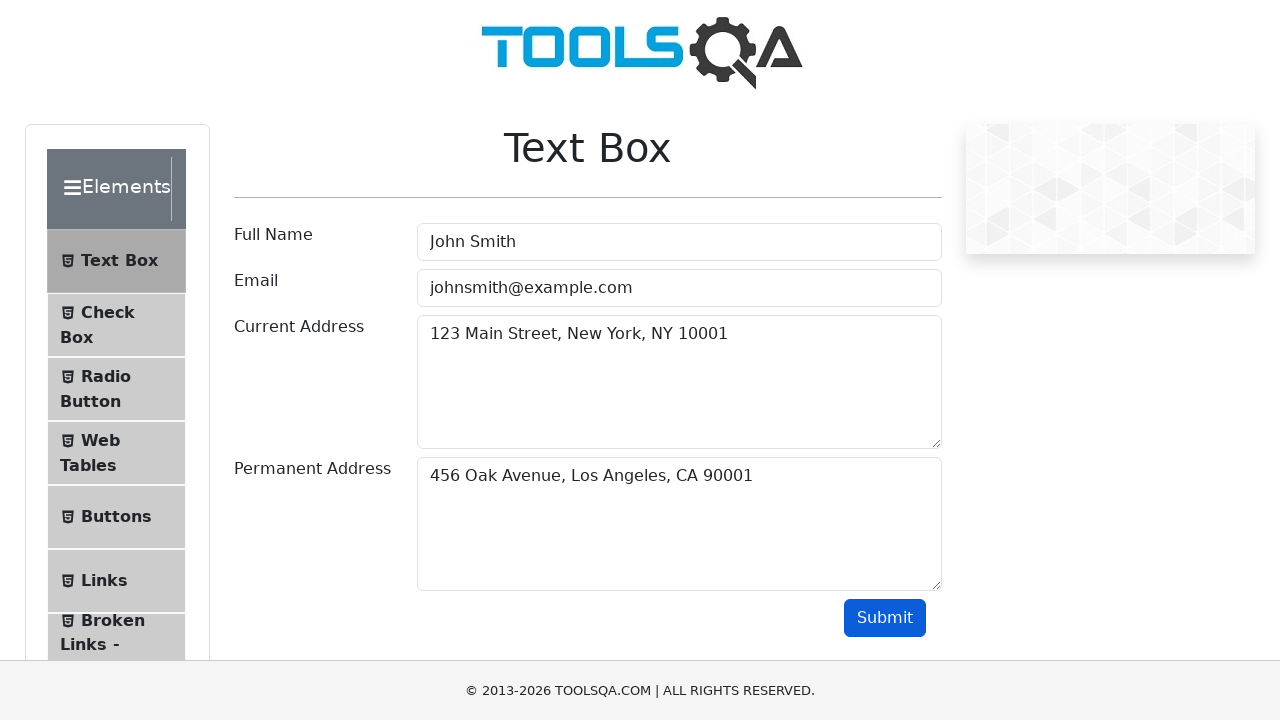

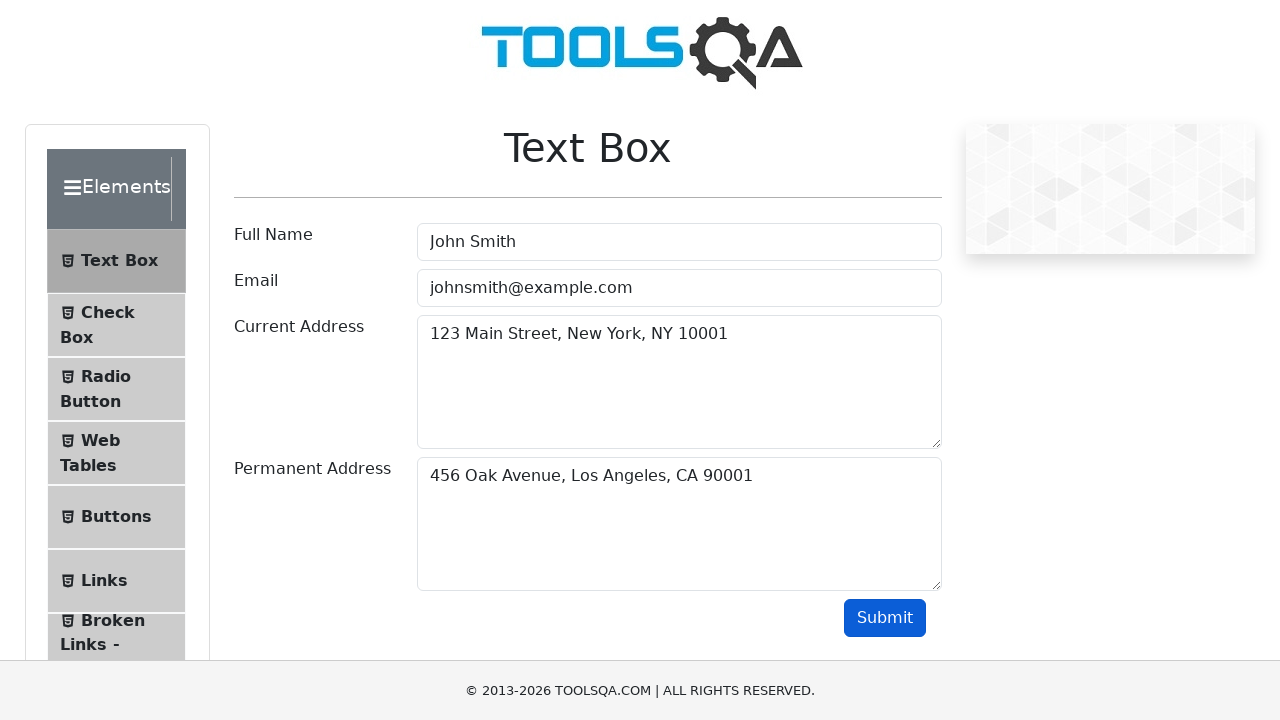